Tests dynamic content loading by clicking the Start button and verifying that "Hello World!" text appears, using explicit wait for clickability.

Starting URL: https://the-internet.herokuapp.com/dynamic_loading/1

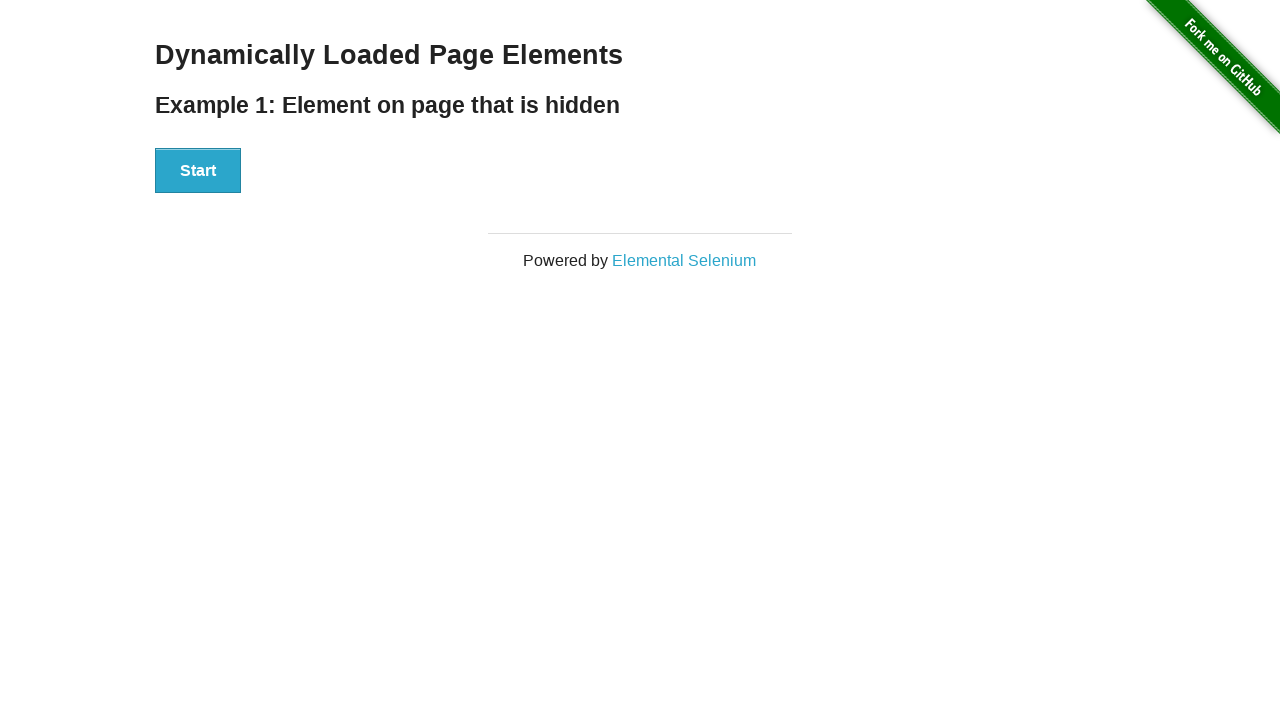

Clicked the Start button to trigger dynamic content loading at (198, 171) on xpath=//div[@id='start']//button
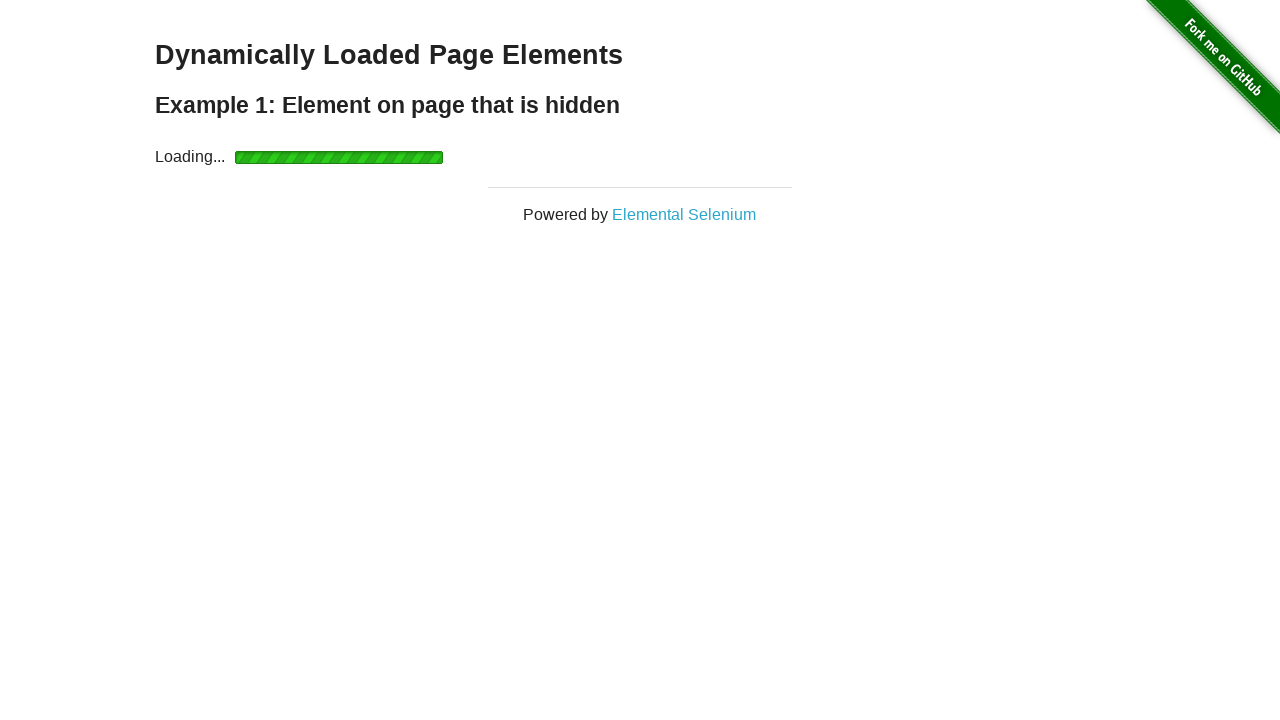

Waited for 'Hello World!' element to become visible
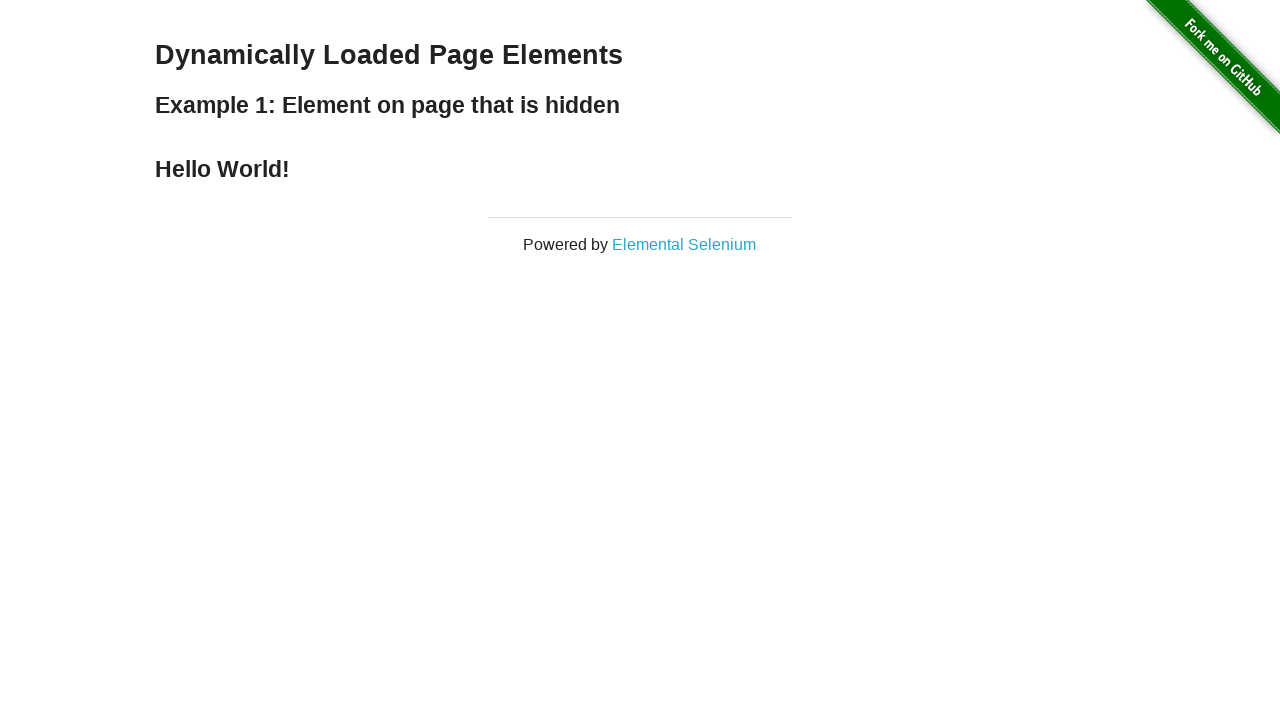

Verified that the loaded element contains 'Hello World!' text
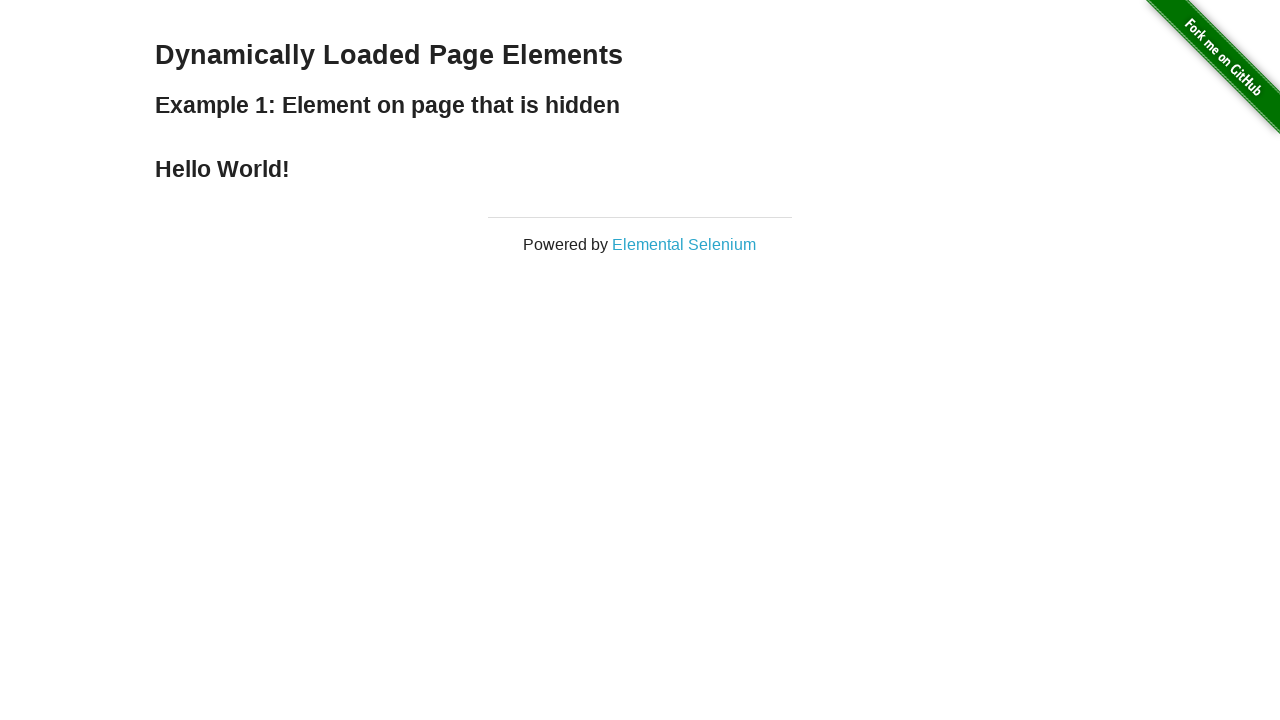

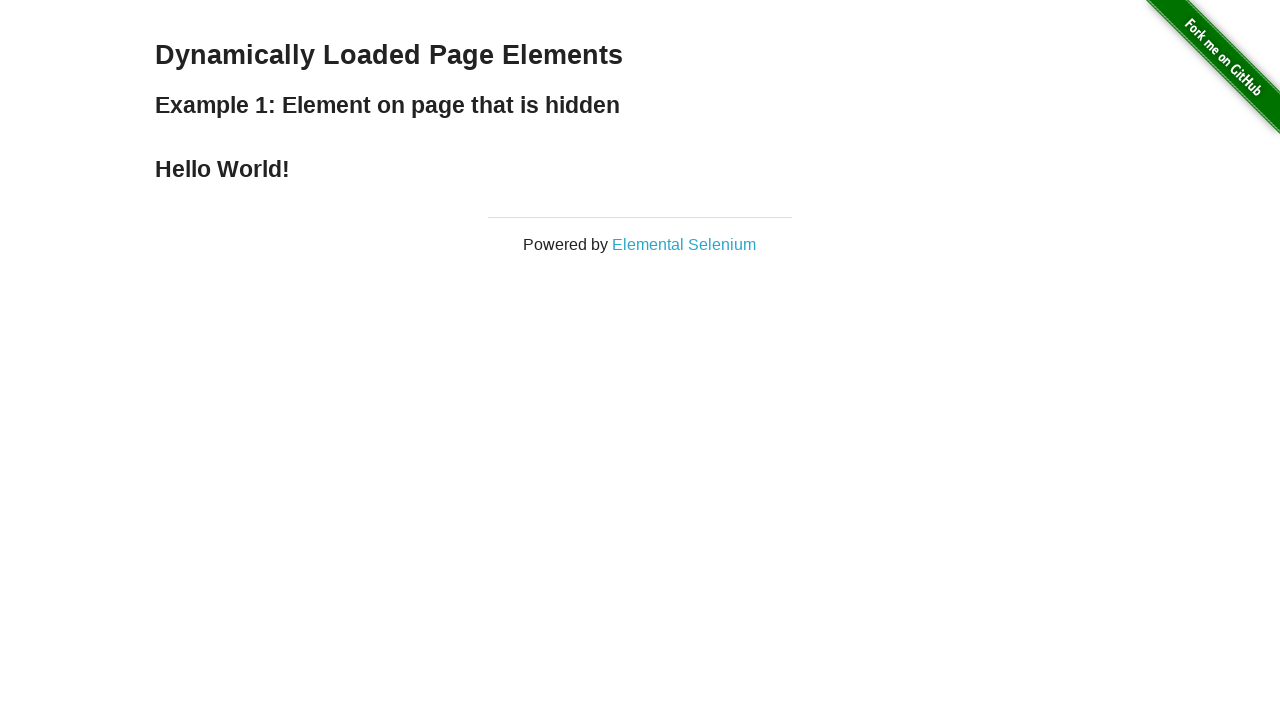